Tests handling of a prompt alert by clicking the prompt button, entering text into the prompt dialog, and accepting it

Starting URL: https://omayo.blogspot.com/

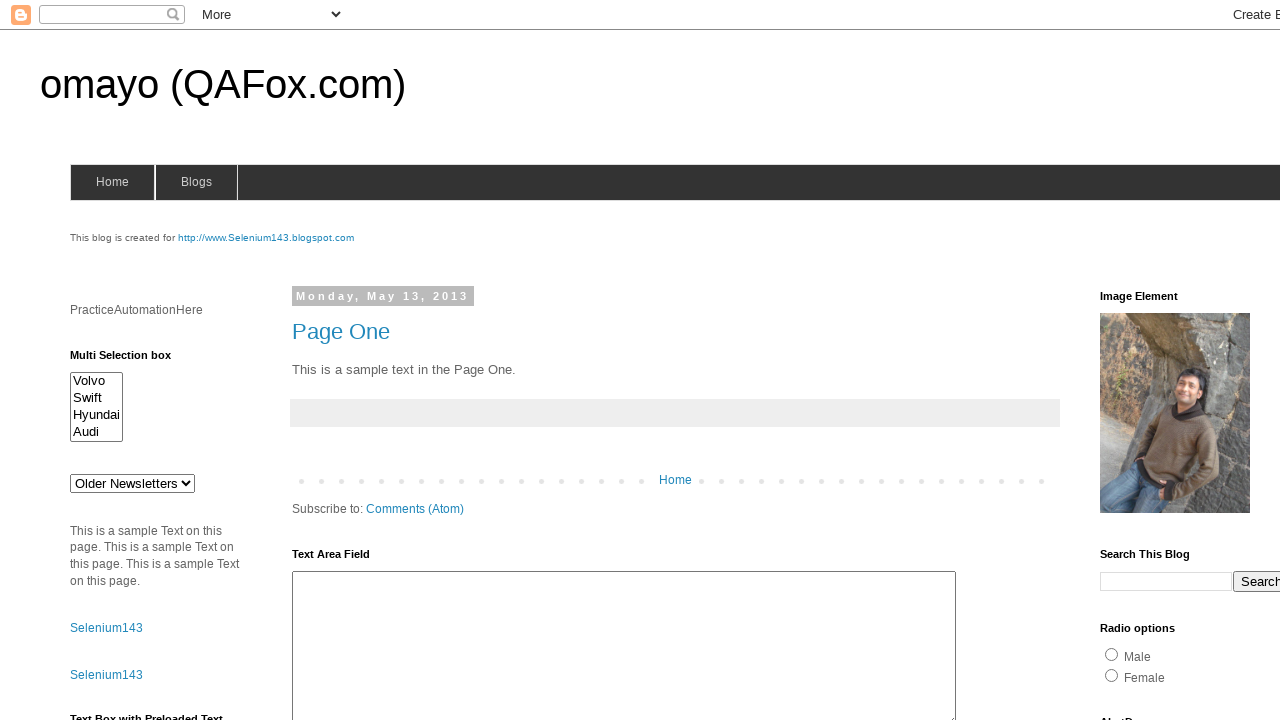

Clicked the prompt button to trigger the alert at (1140, 361) on #prompt
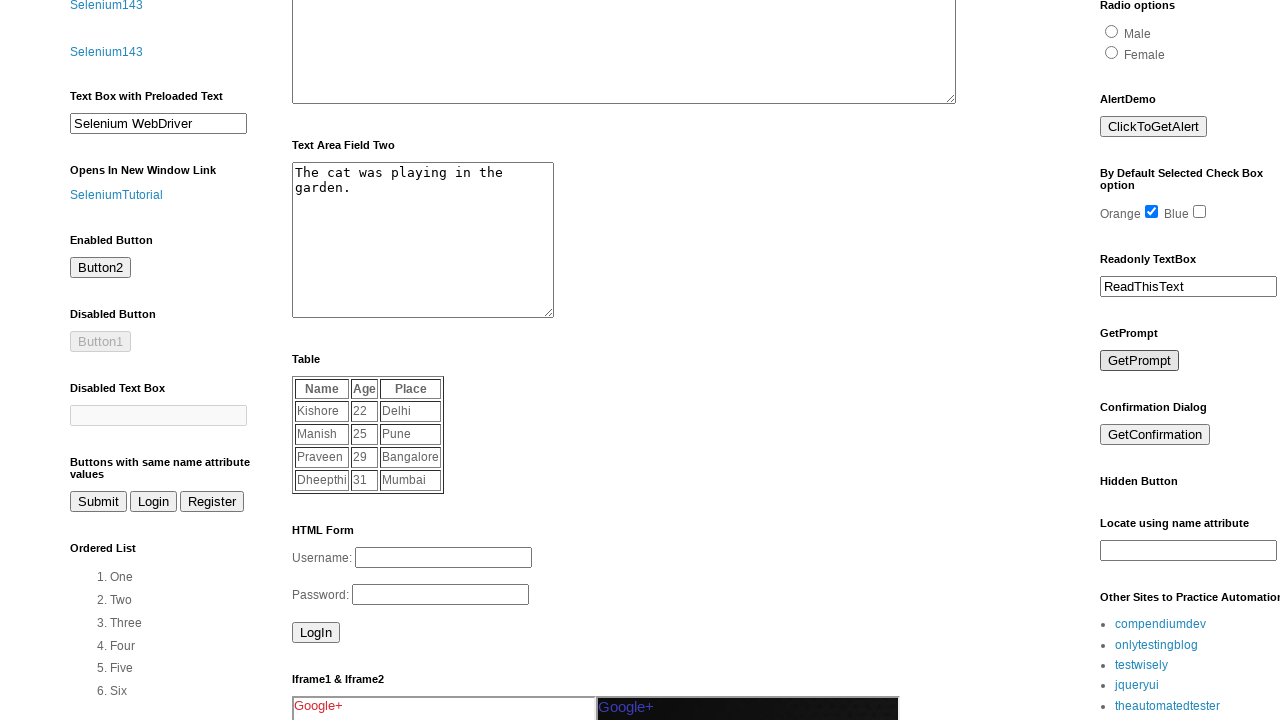

Set up dialog handler to accept prompt with text 'Mohasin'
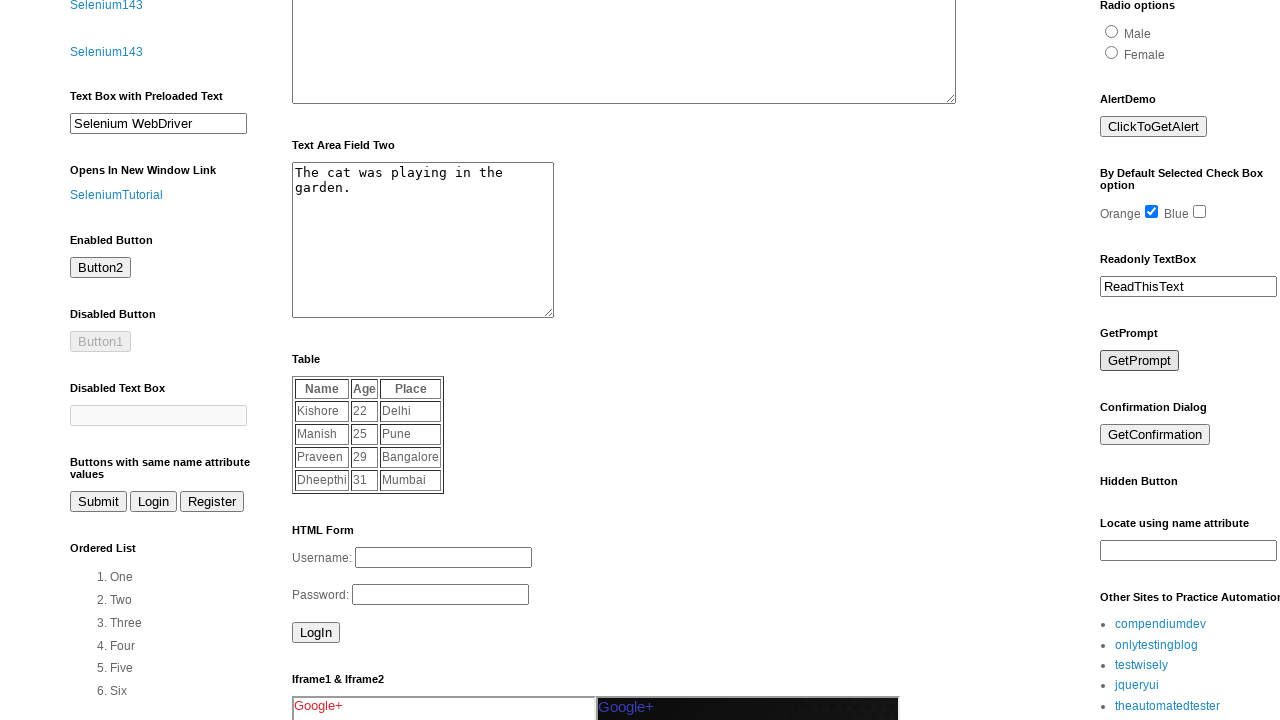

Clicked the prompt button again to trigger the dialog at (1140, 361) on #prompt
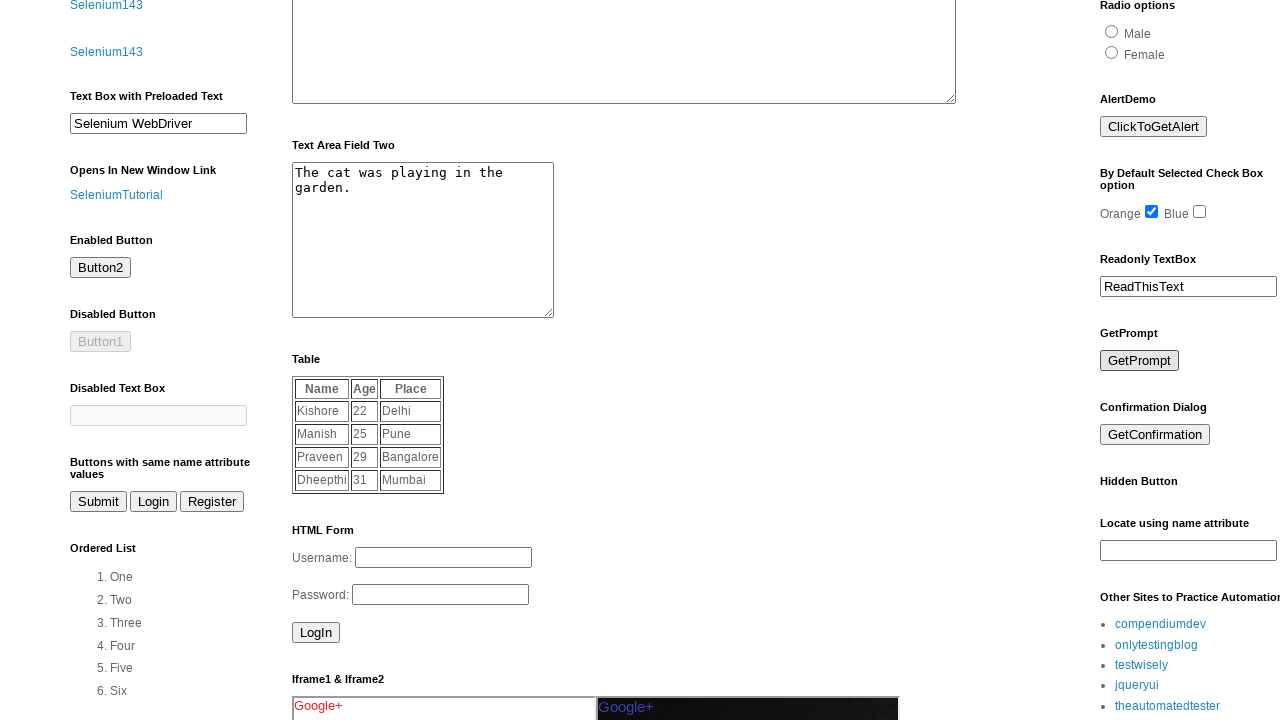

Waited for the dialog to be handled
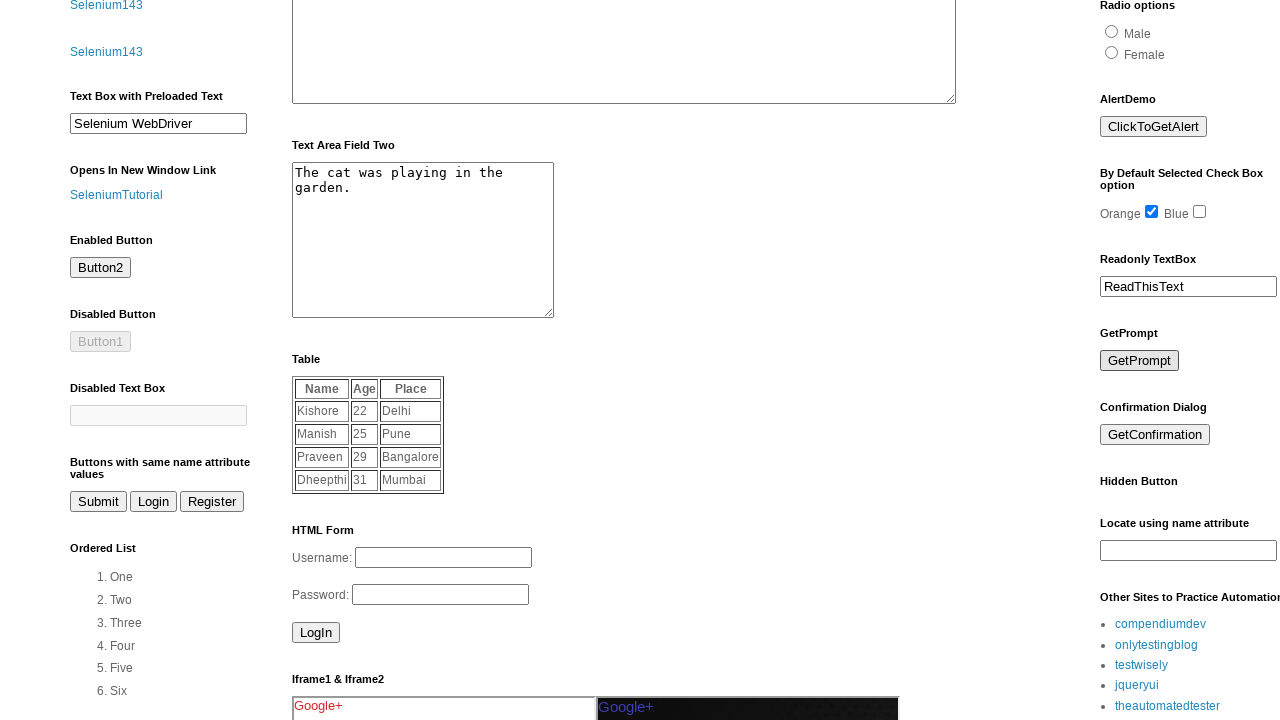

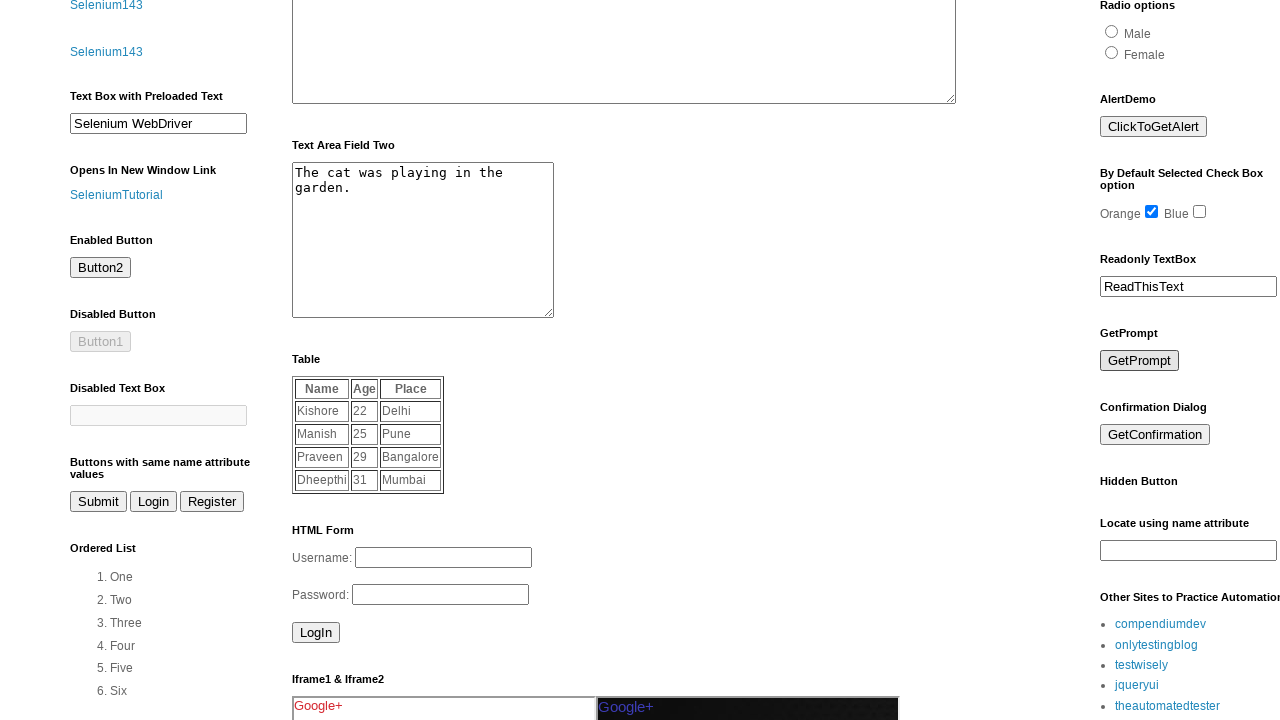